Tests keyboard events on a registration form by entering text in the first name field, copying it, and pasting it into the last name and username fields using keyboard shortcuts

Starting URL: https://www.tutorialspoint.com/selenium/practice/register.php

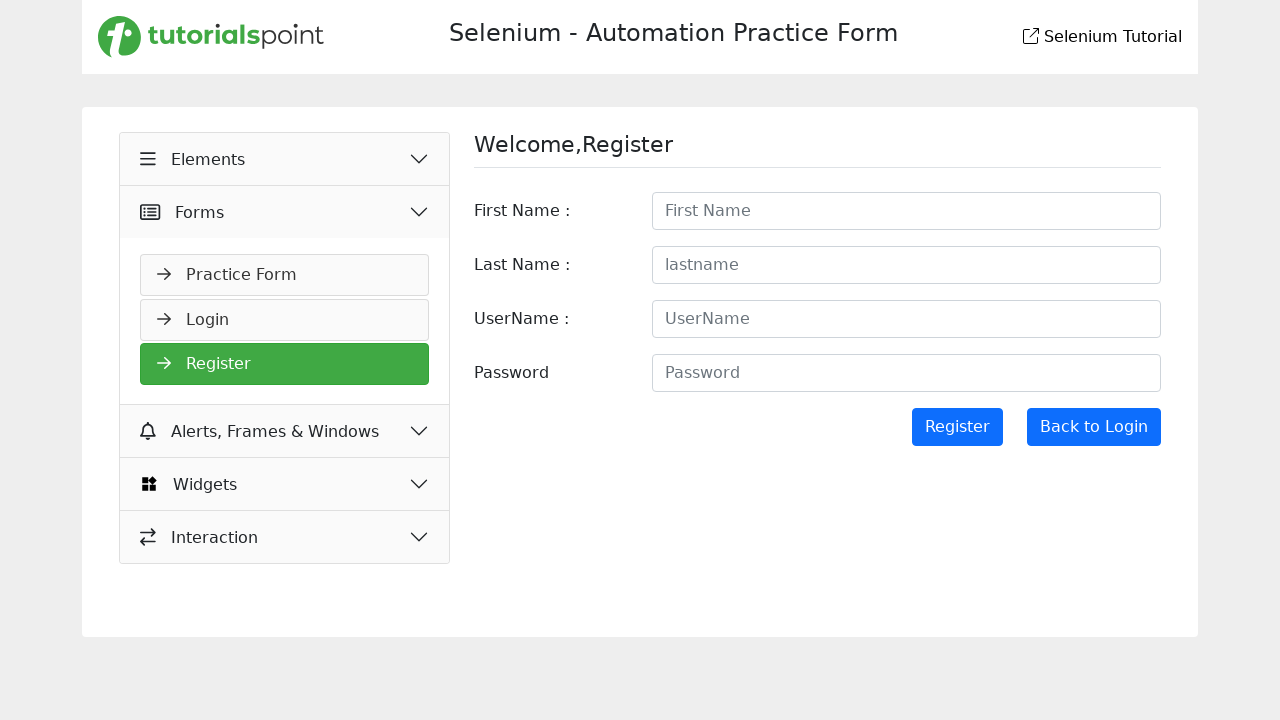

Entered 'Muyeez' in first name field on input#firstname
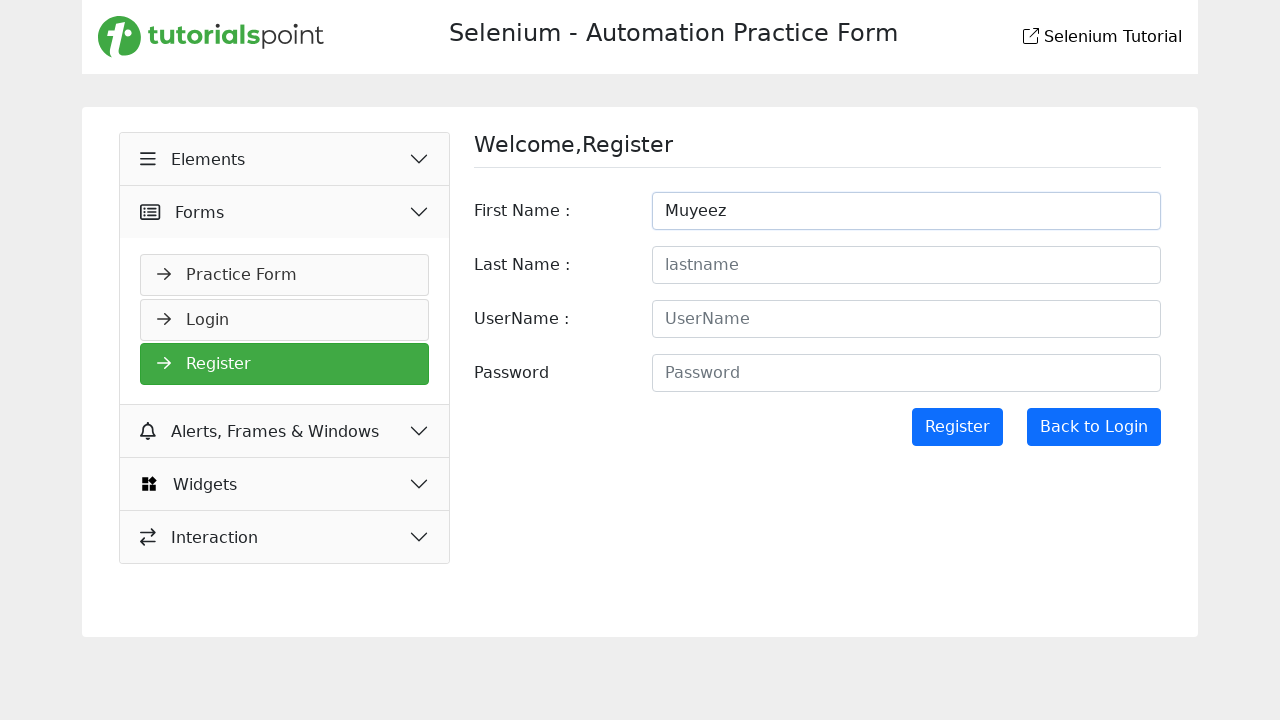

Selected all text in first name field using Ctrl+A on input#firstname
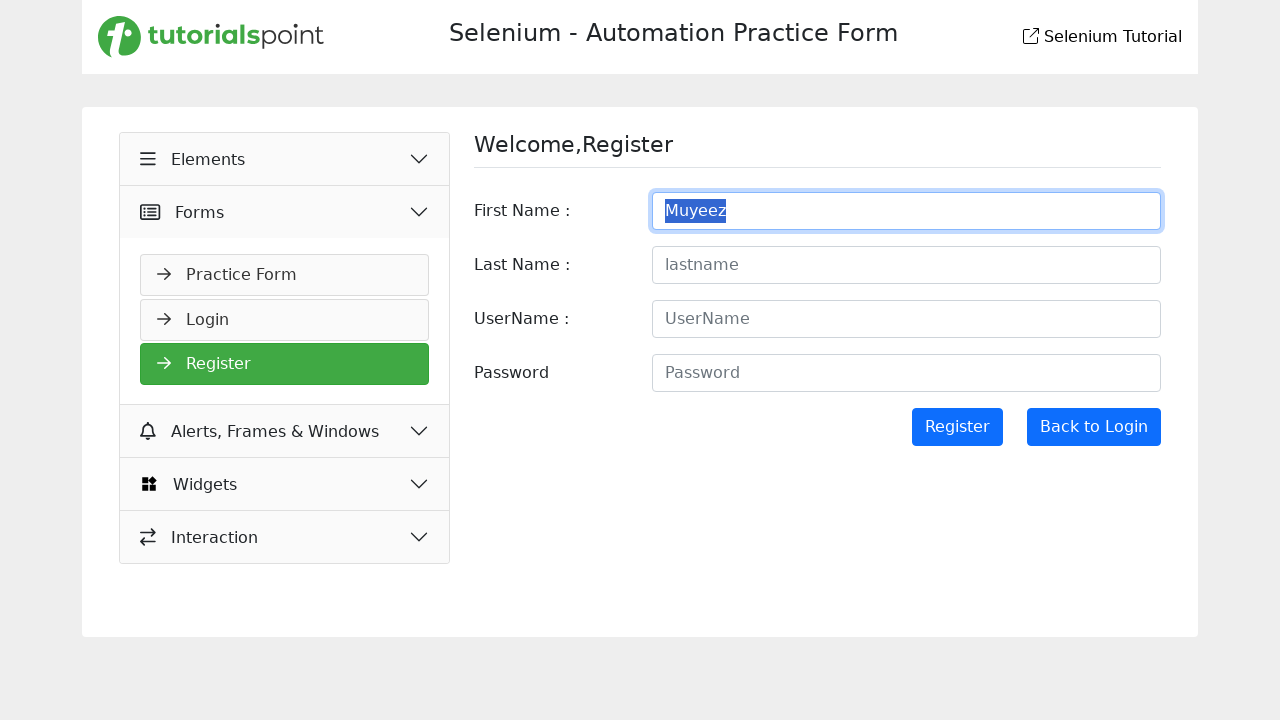

Copied selected text from first name field using Ctrl+C on input#firstname
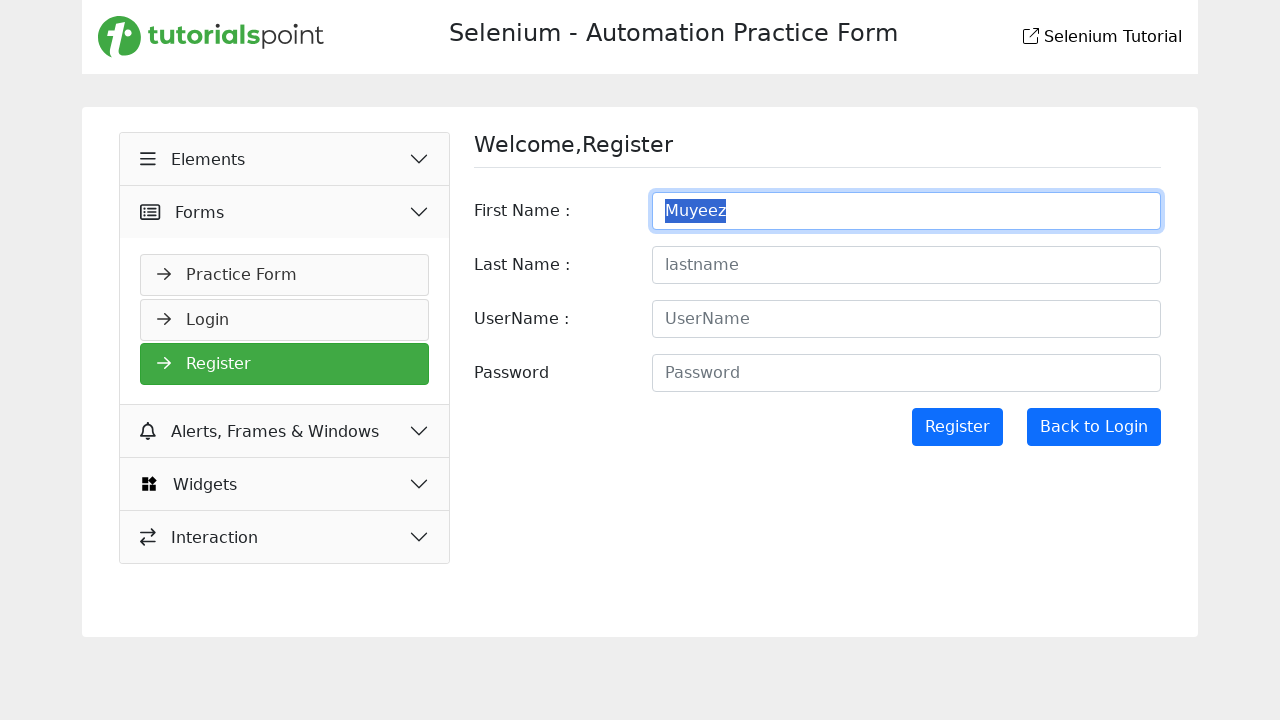

Moved to next field (last name) using Tab key
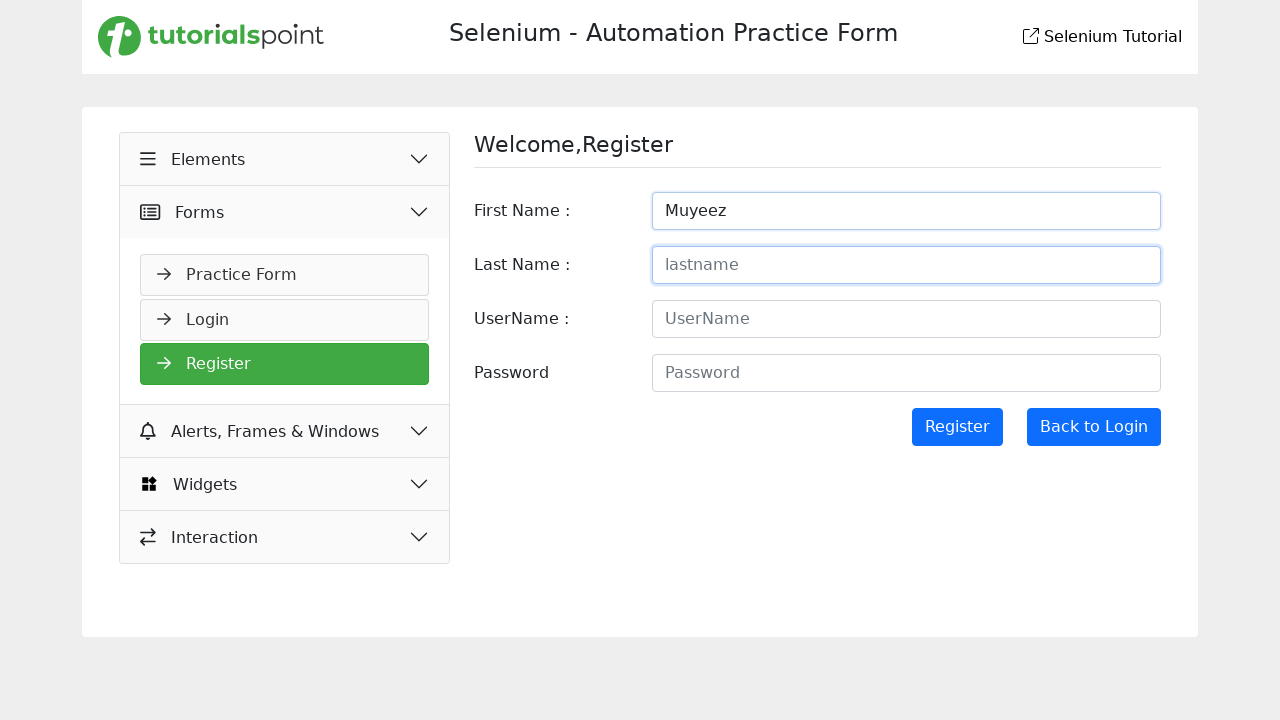

Pasted text into last name field using Ctrl+V
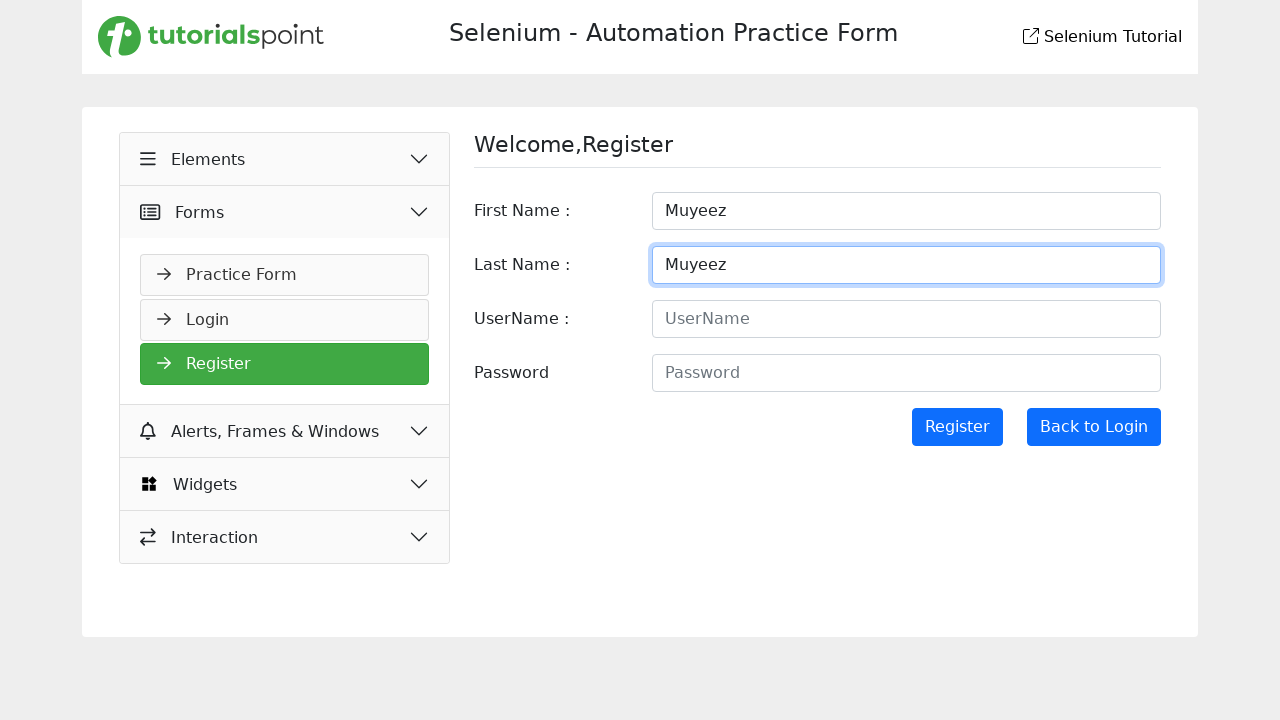

Clicked on username field at (906, 319) on input#username
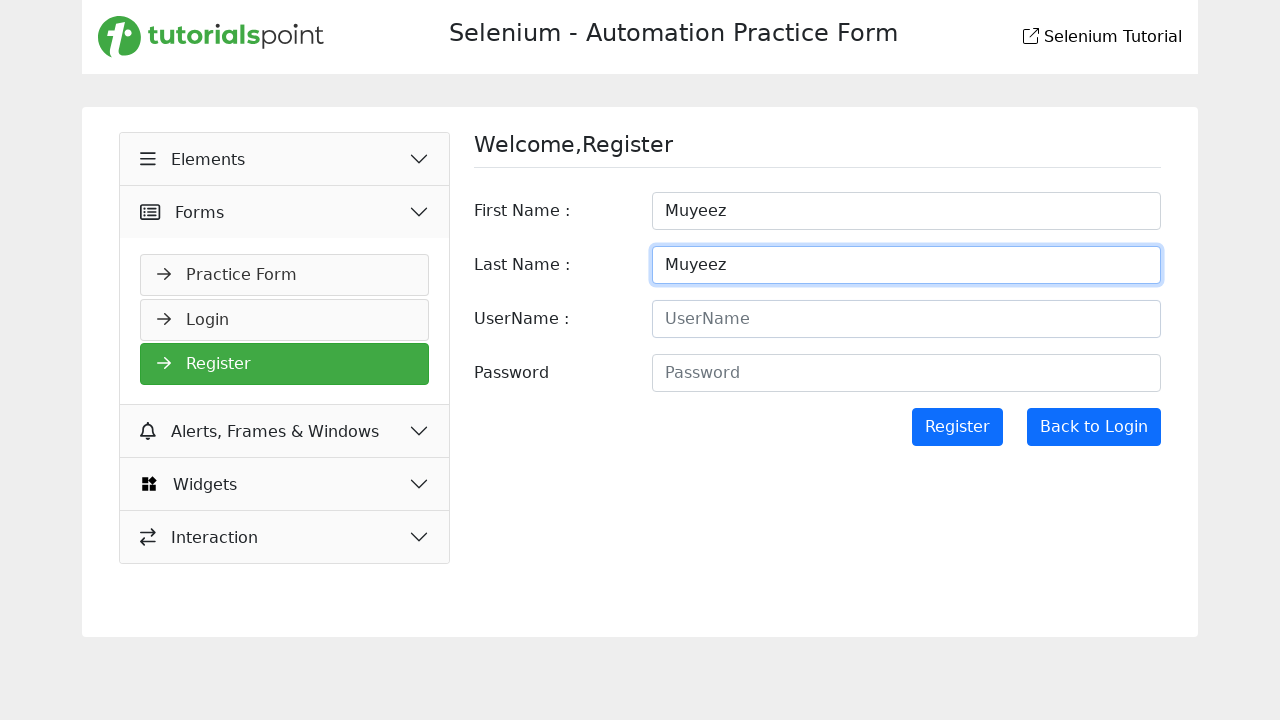

Pasted text into username field using Ctrl+V on input#username
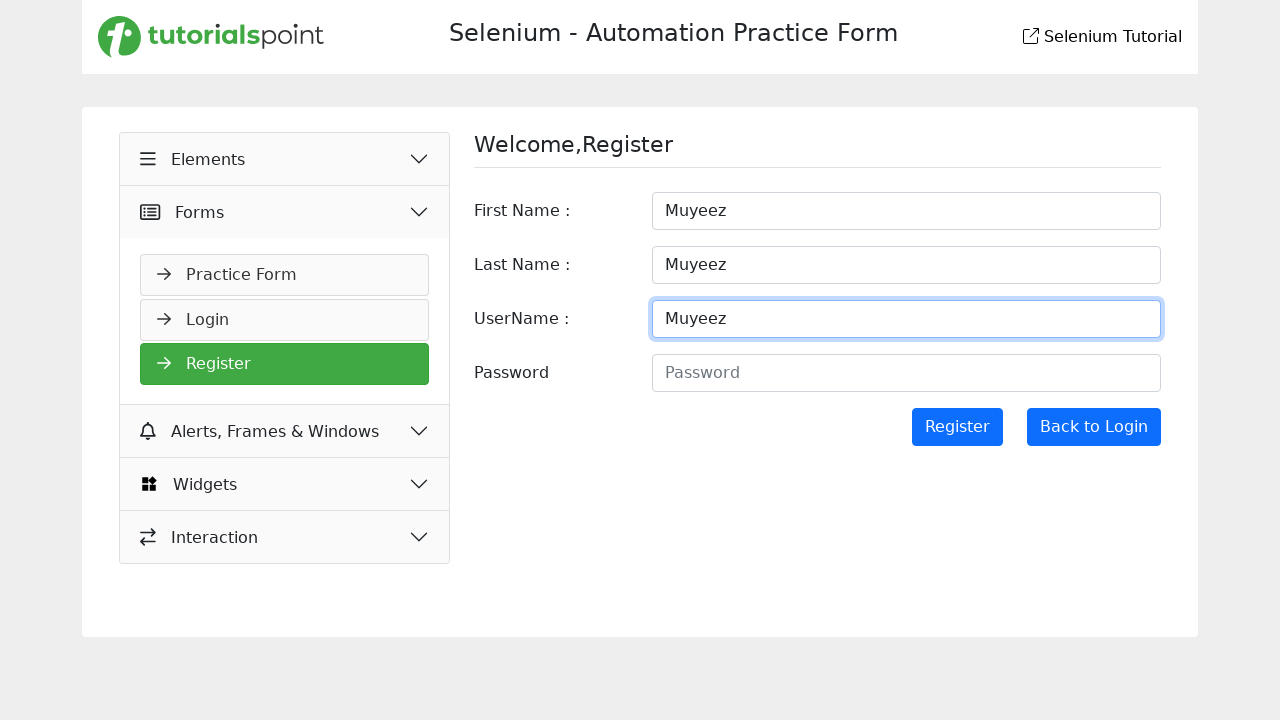

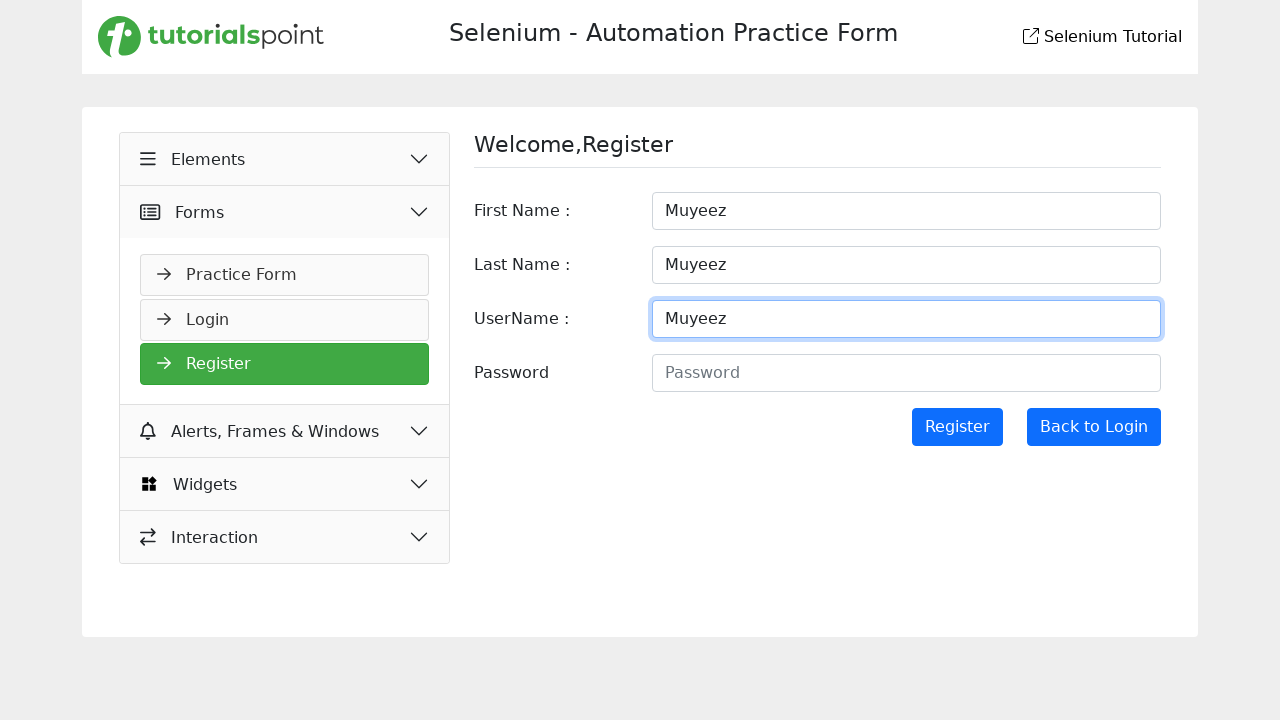